Tests browser navigation functions including navigating to a different URL, going back, forward, and refreshing the page

Starting URL: https://bonigarcia.dev/selenium-webdriver-java/web-form.html

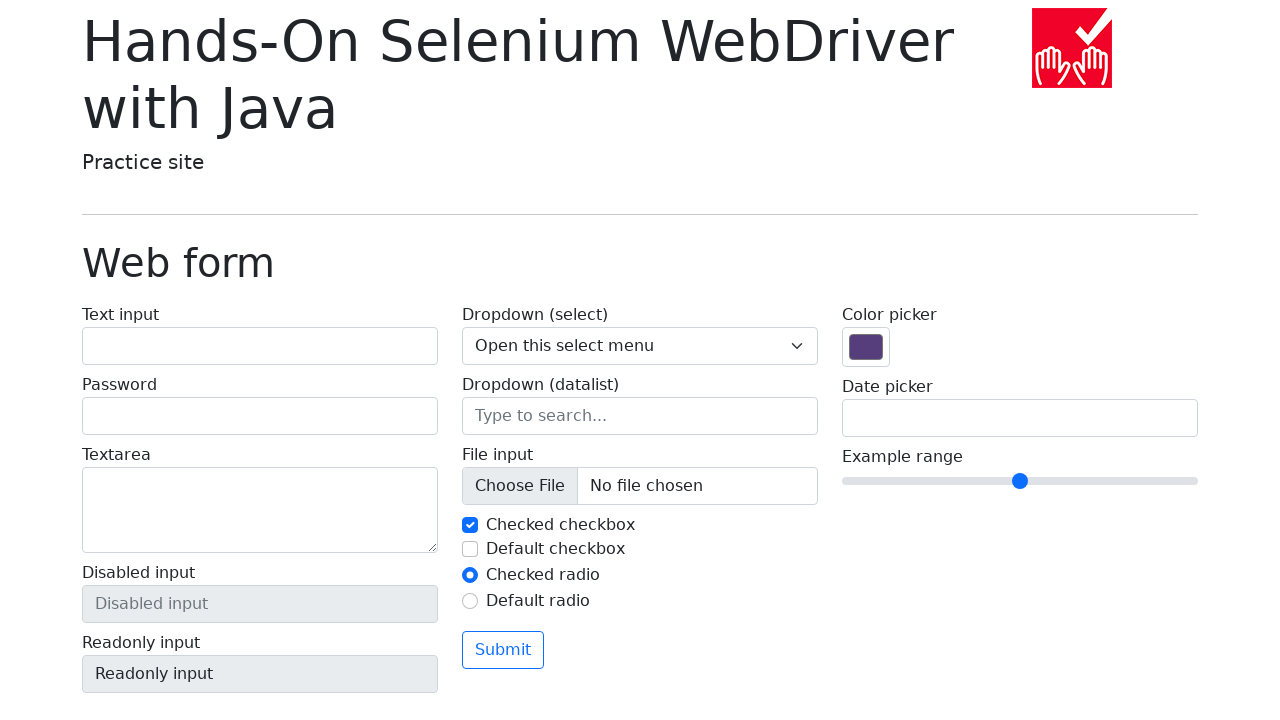

Navigated to web form page at https://bonigarcia.dev/selenium-webdriver-java/web-form.html
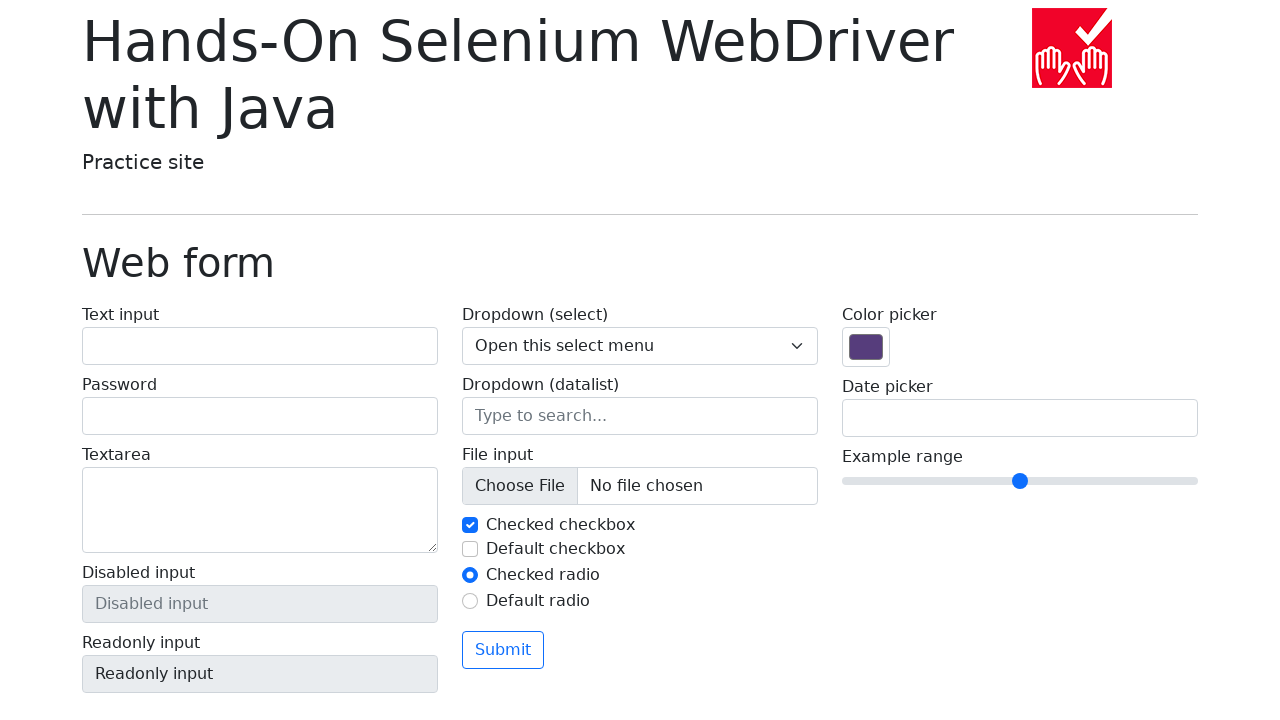

Navigated back to previous page
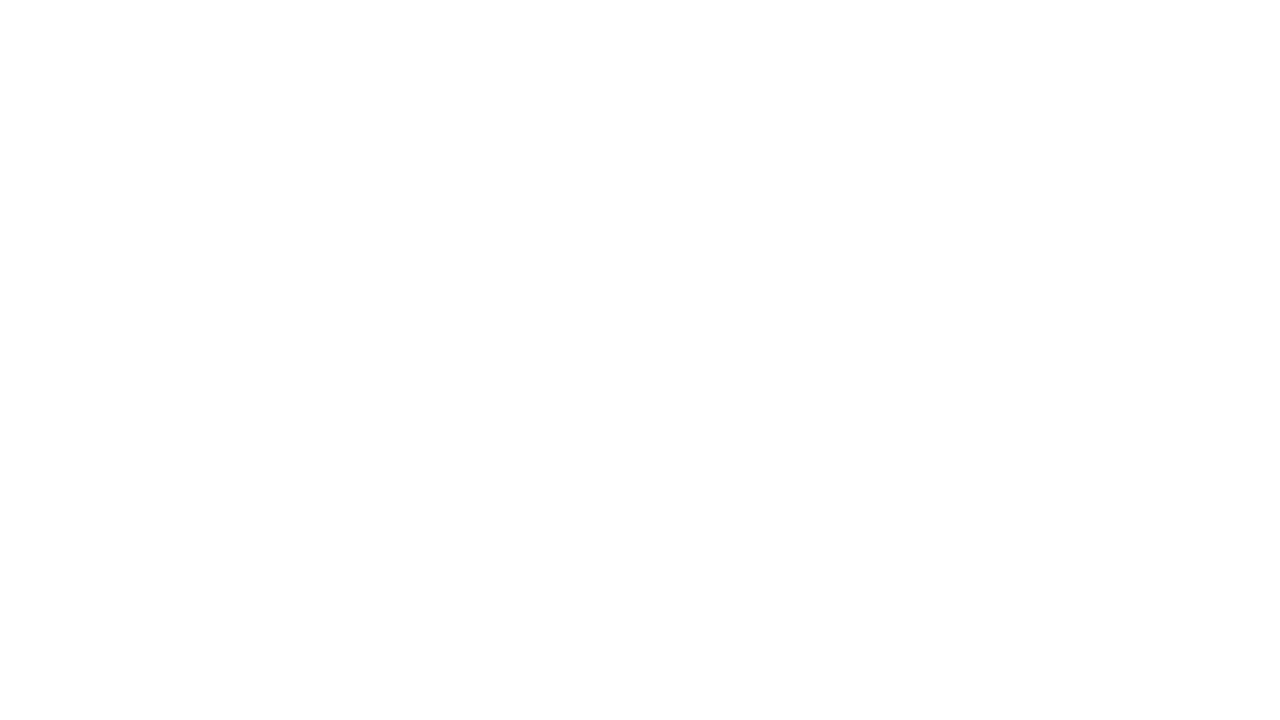

Navigated forward to web form page
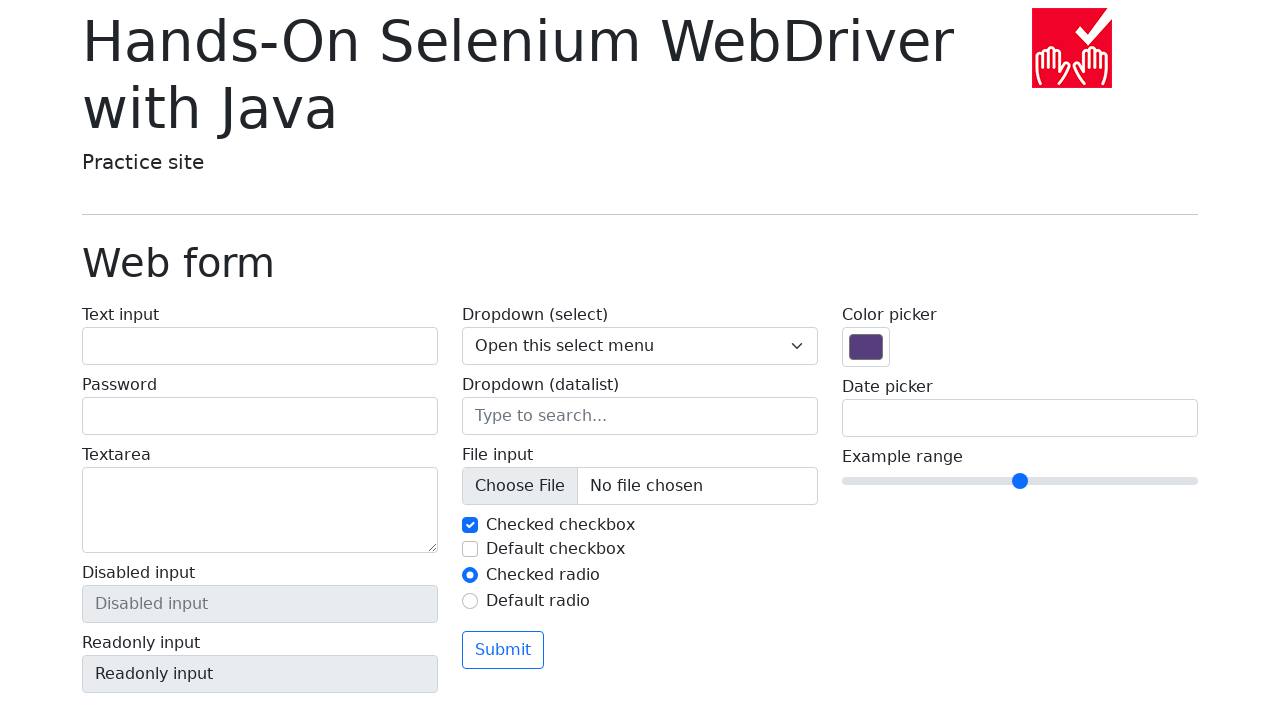

Refreshed the page
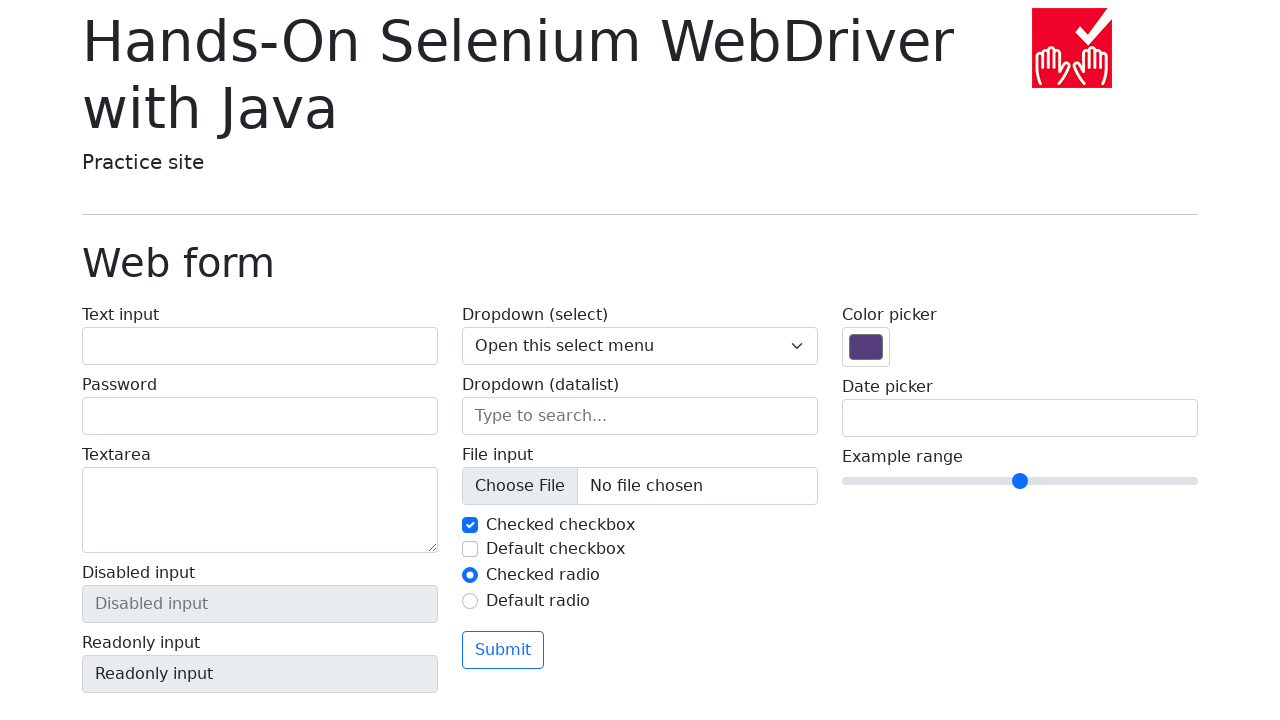

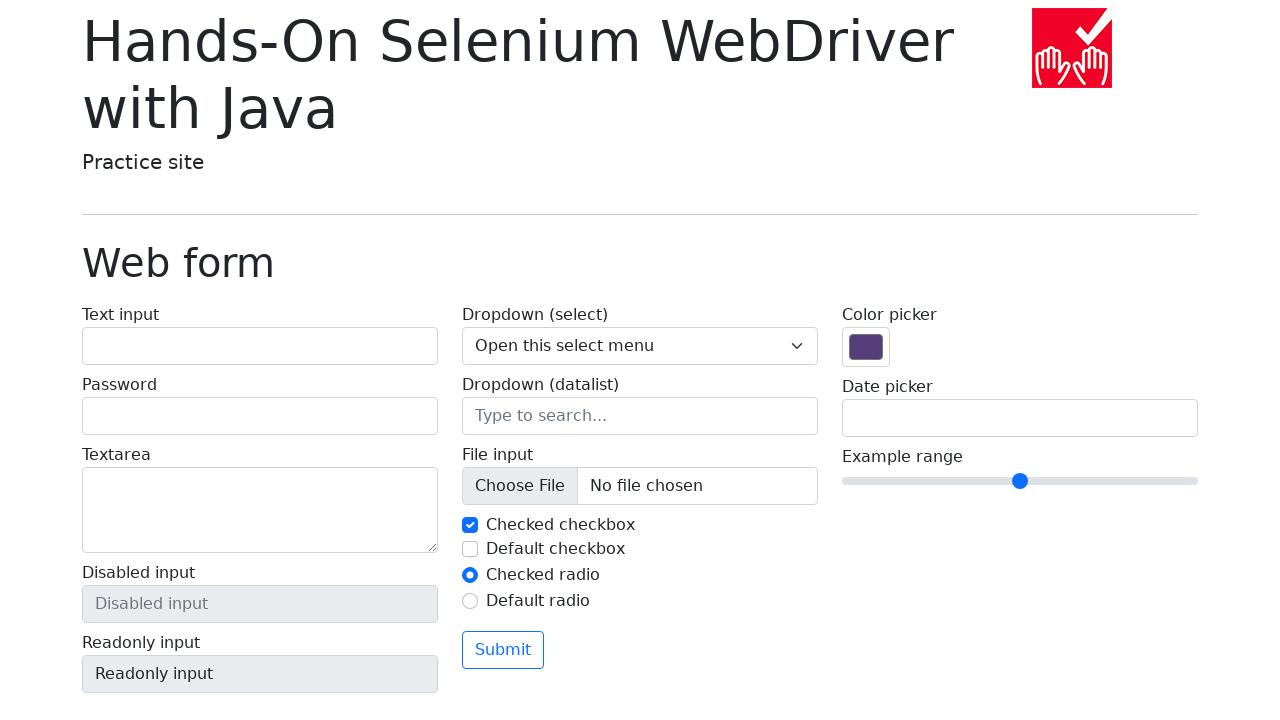